Tests the auto-suggestion feature by typing partial text and selecting Australia from suggestions

Starting URL: https://rahulshettyacademy.com/AutomationPractice/

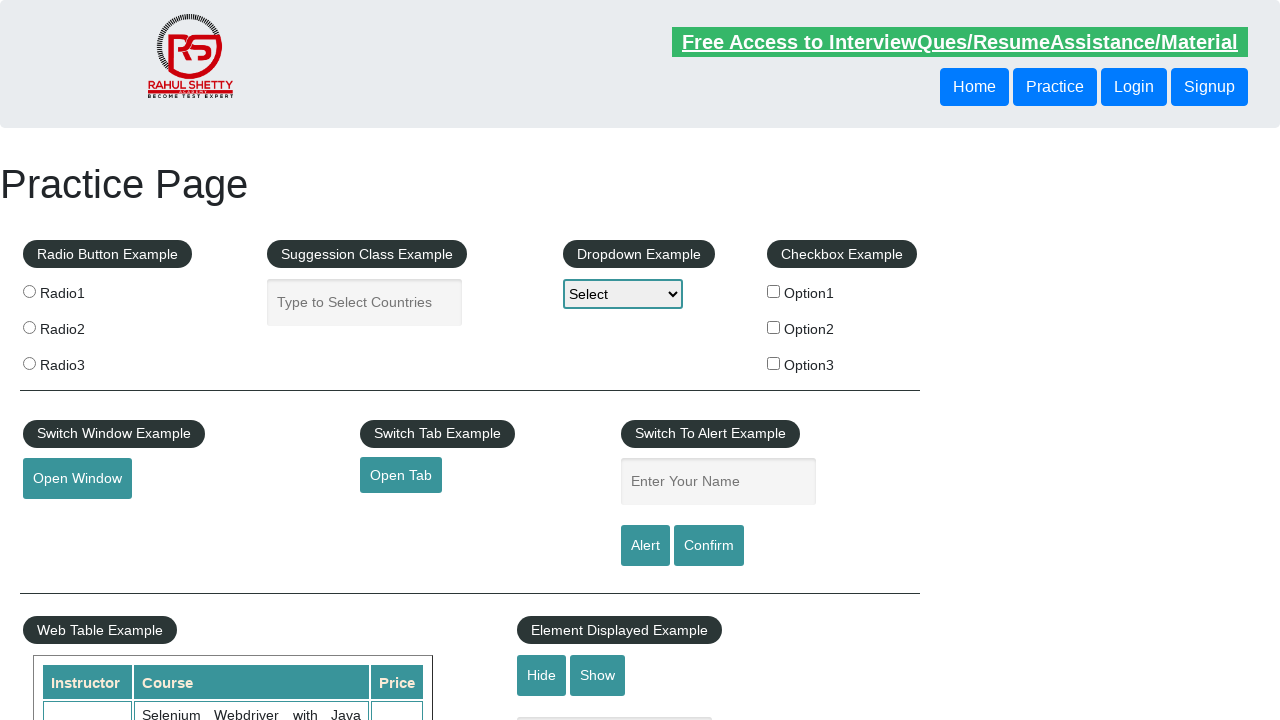

Typed 'Austra' in the auto-suggest field on input[placeholder='Type to Select Countries']
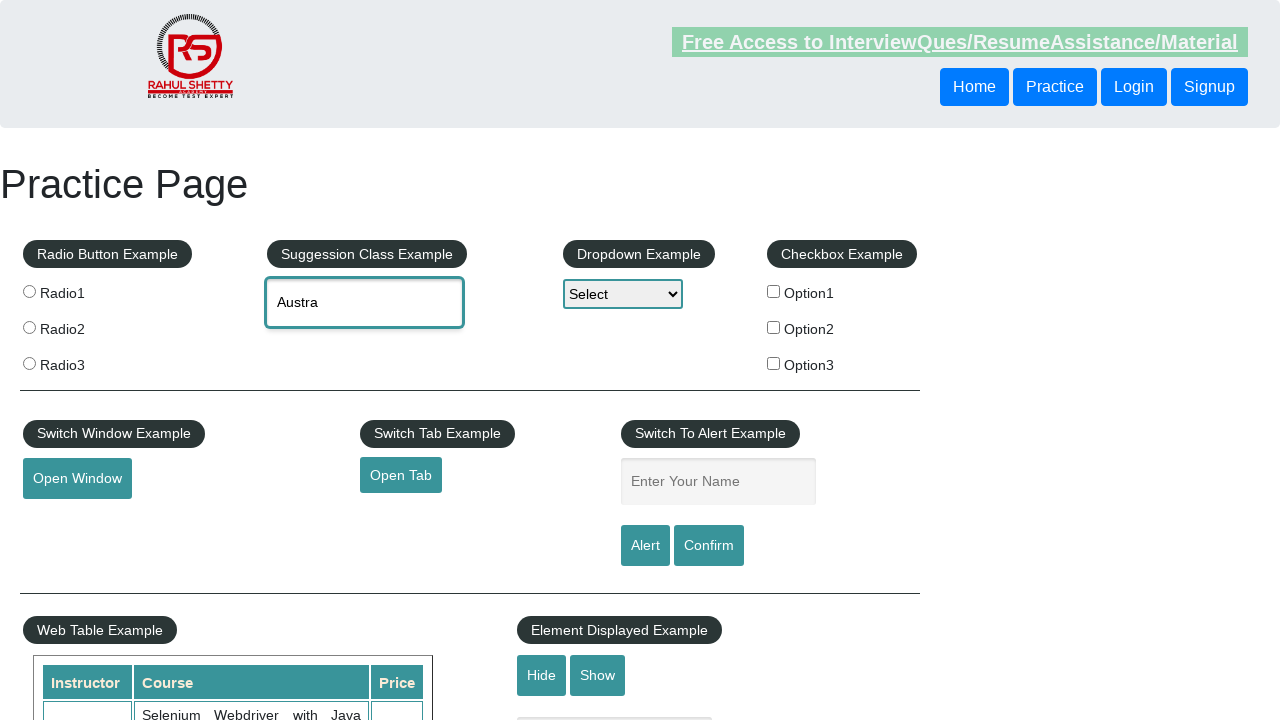

Auto-suggestion dropdown appeared with country options
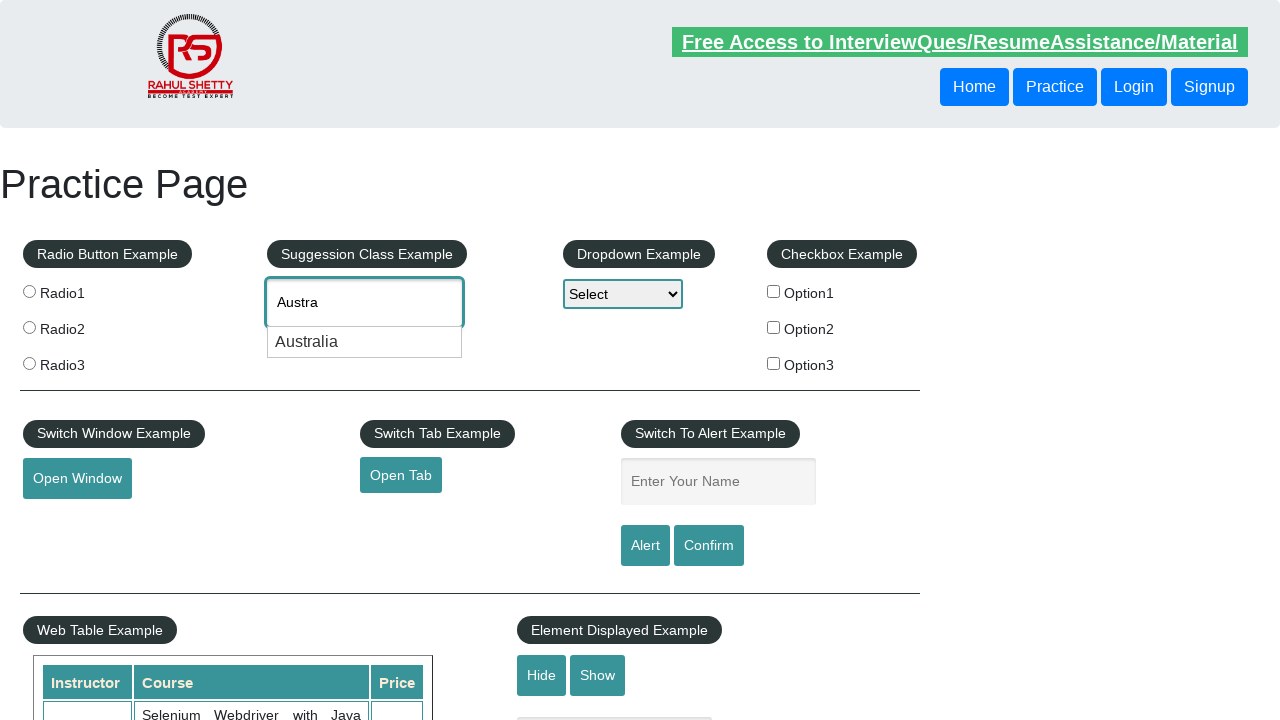

Selected 'Australia' from the auto-suggestion list at (365, 342) on #ui-id-1 li >> nth=0
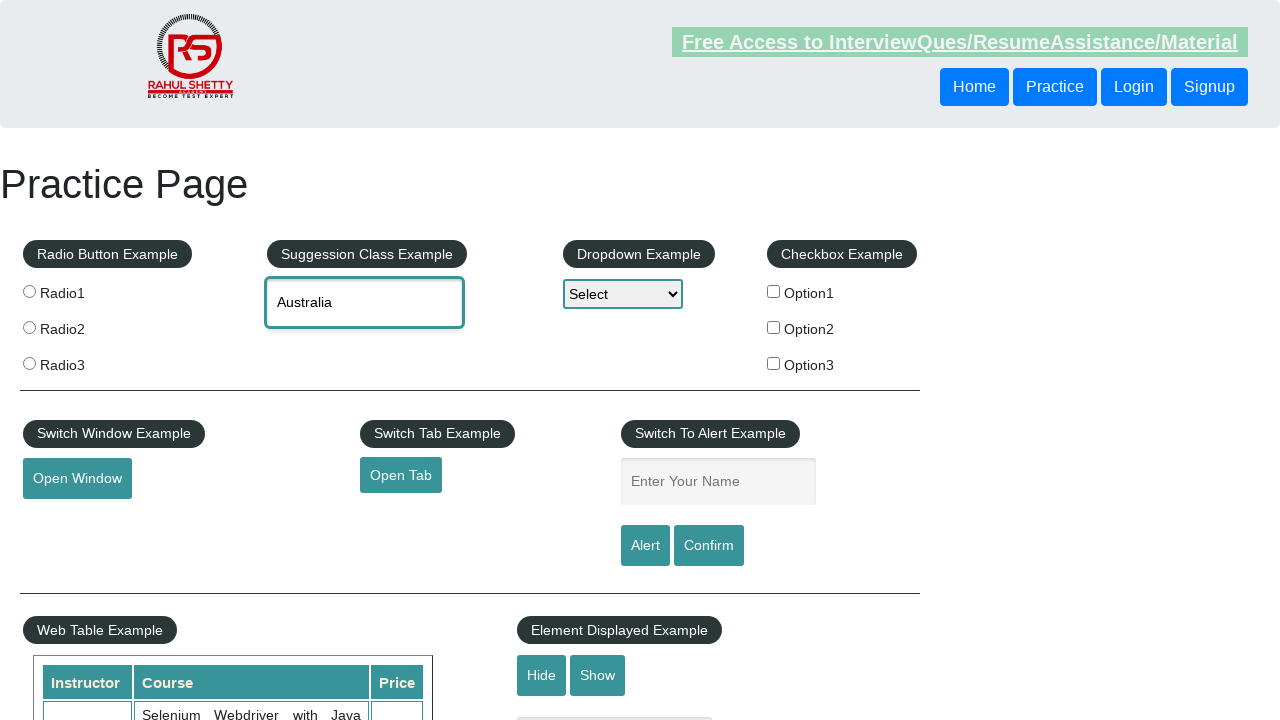

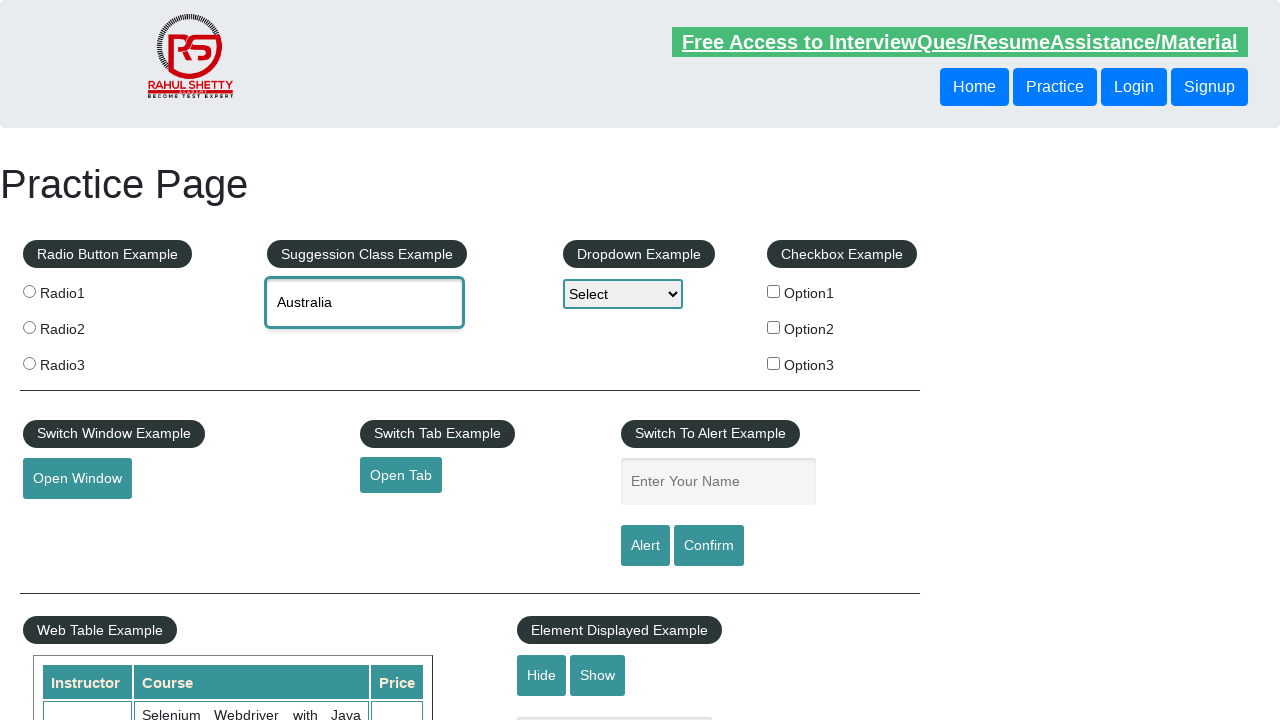